Clicks the "Get started" link on the Playwright homepage and verifies the Installation heading is visible

Starting URL: https://playwright.dev/

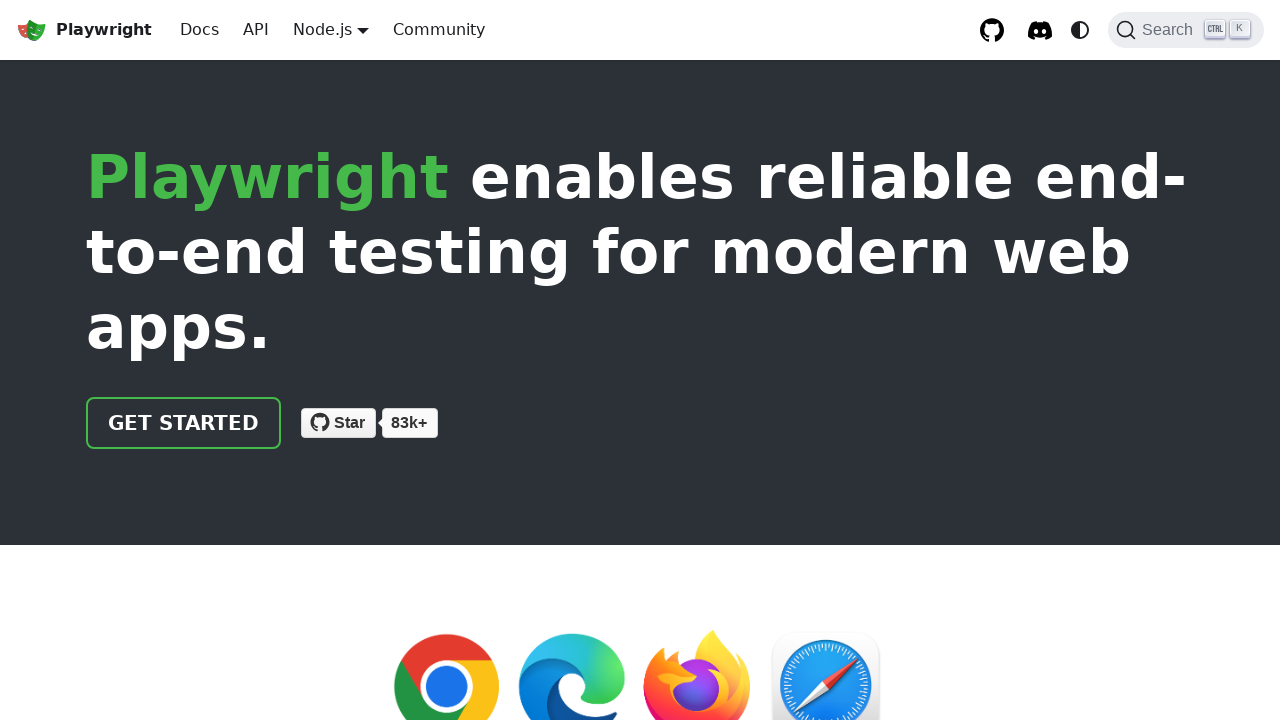

Navigated to Playwright homepage
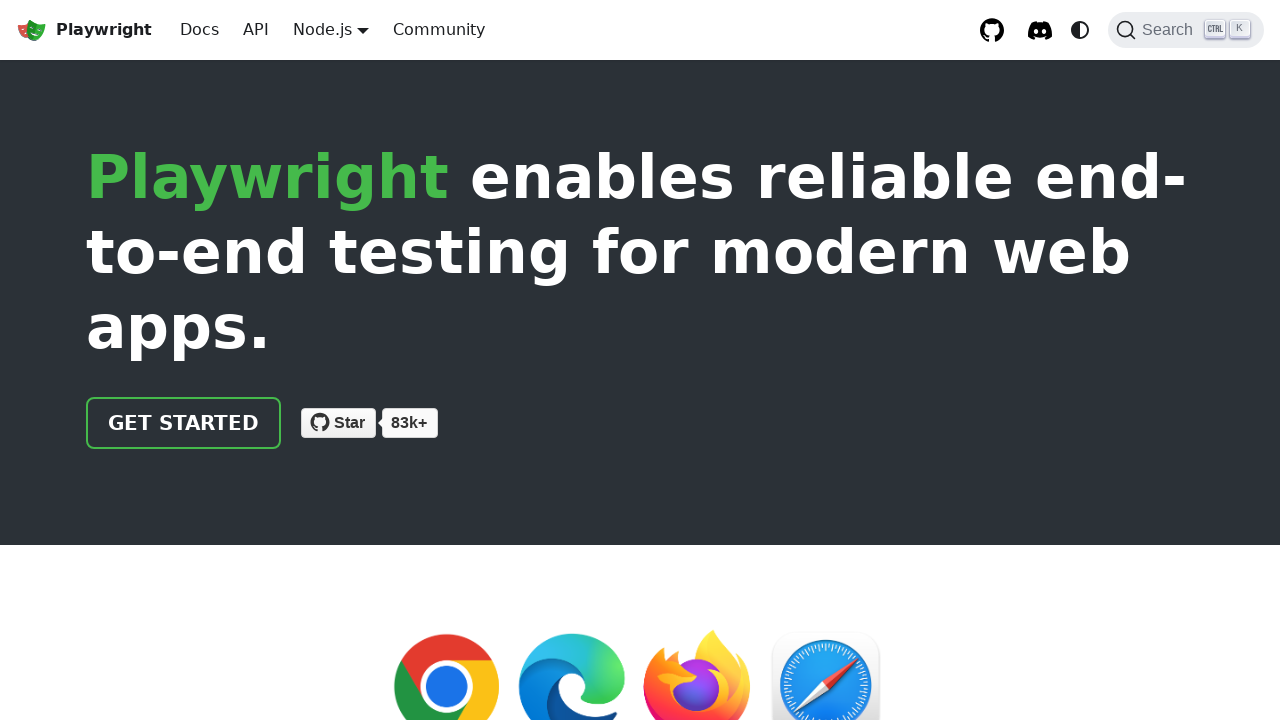

Clicked the 'Get started' link at (184, 423) on internal:role=link[name="Get started"i]
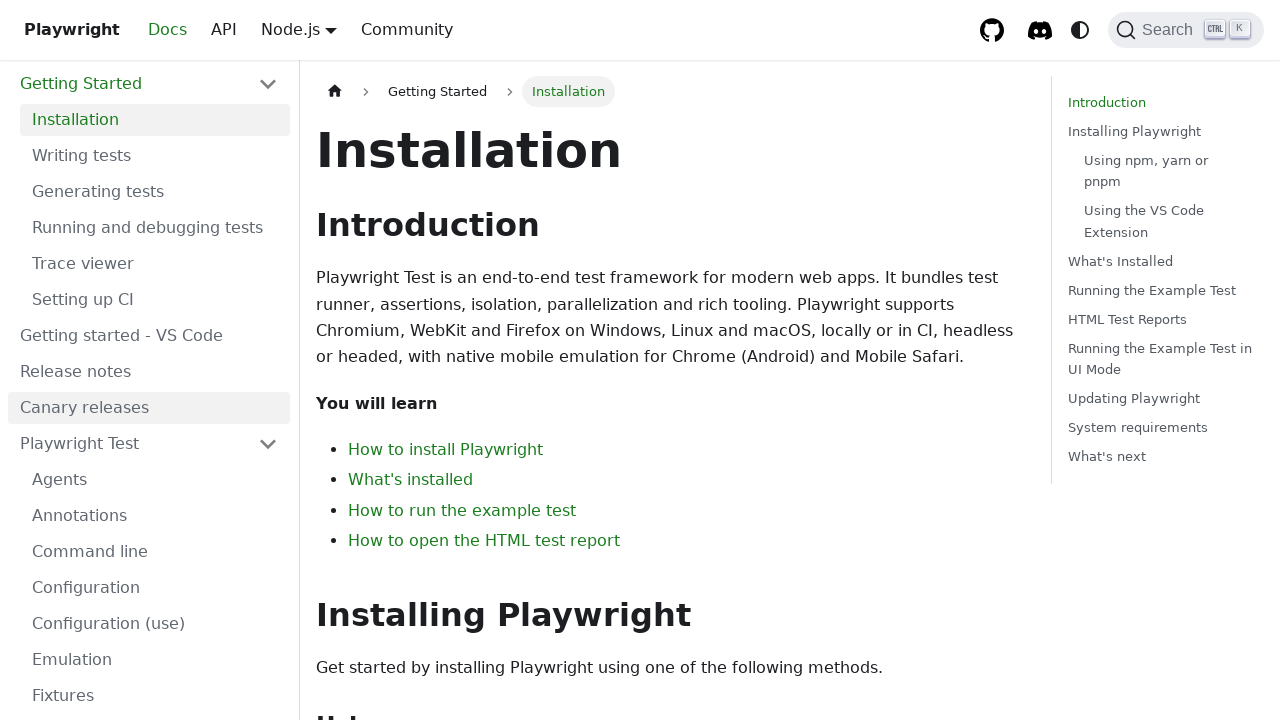

Verified the Installation heading is visible
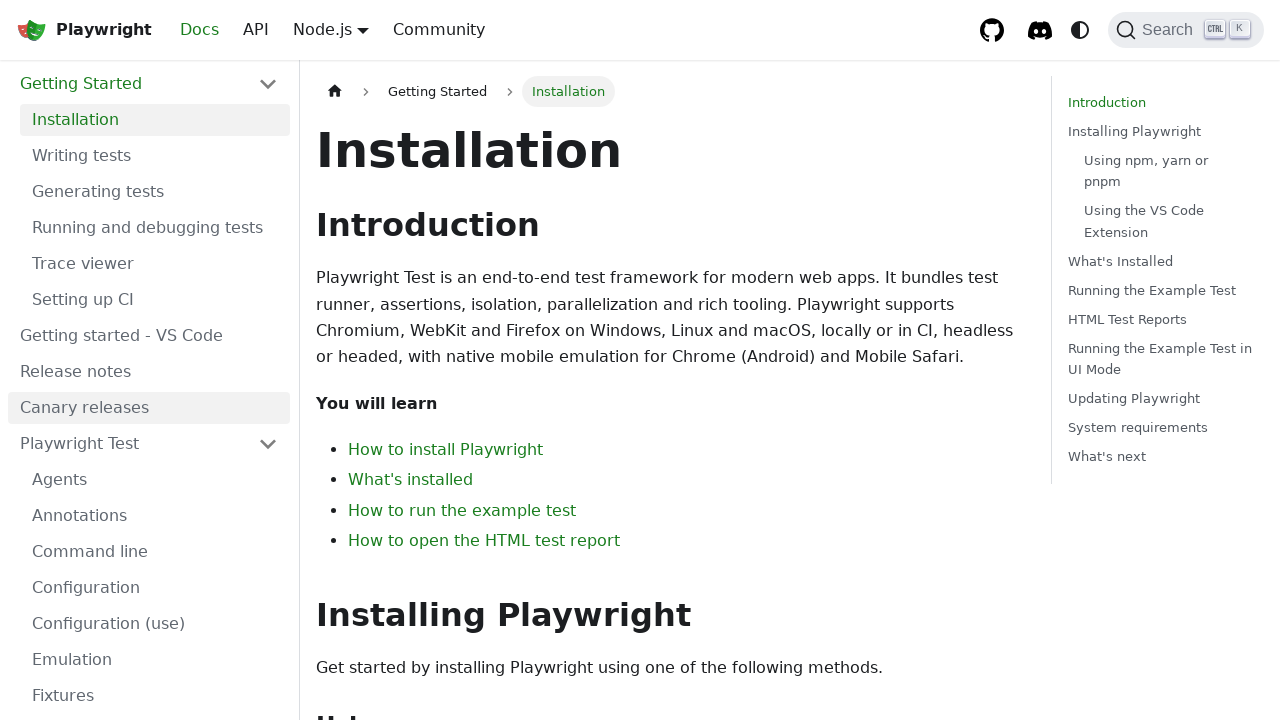

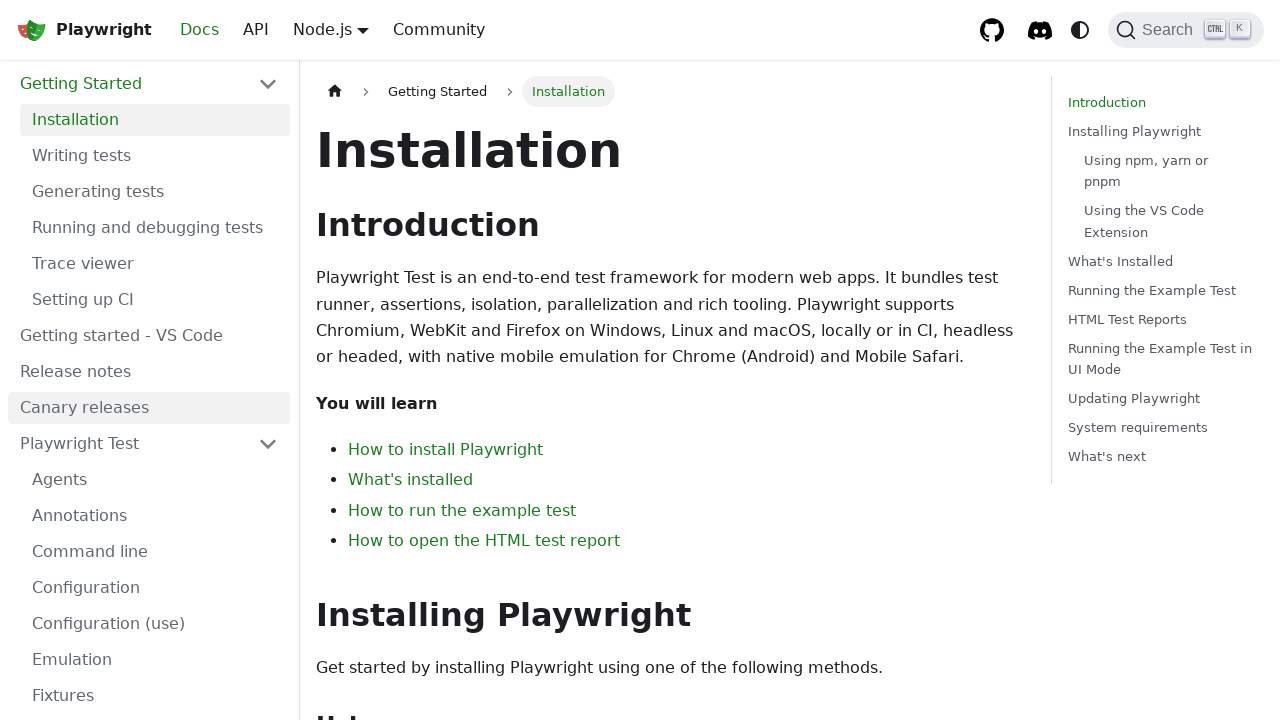